Tests the forgot password flow by clicking the forgot password link, then clicking the cancel button to return to the login page

Starting URL: https://opensource-demo.orangehrmlive.com/web/index.php/auth/login

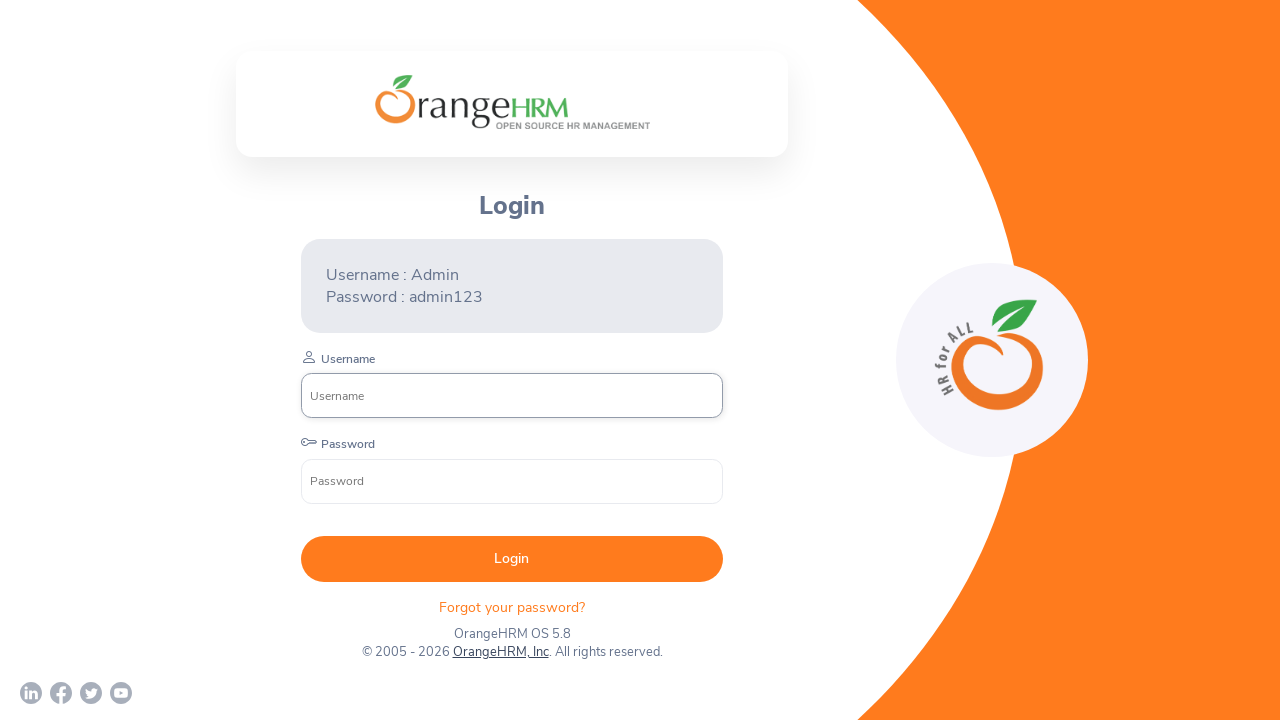

Clicked 'Forgot your password?' link at (512, 607) on text=Forgot your password?
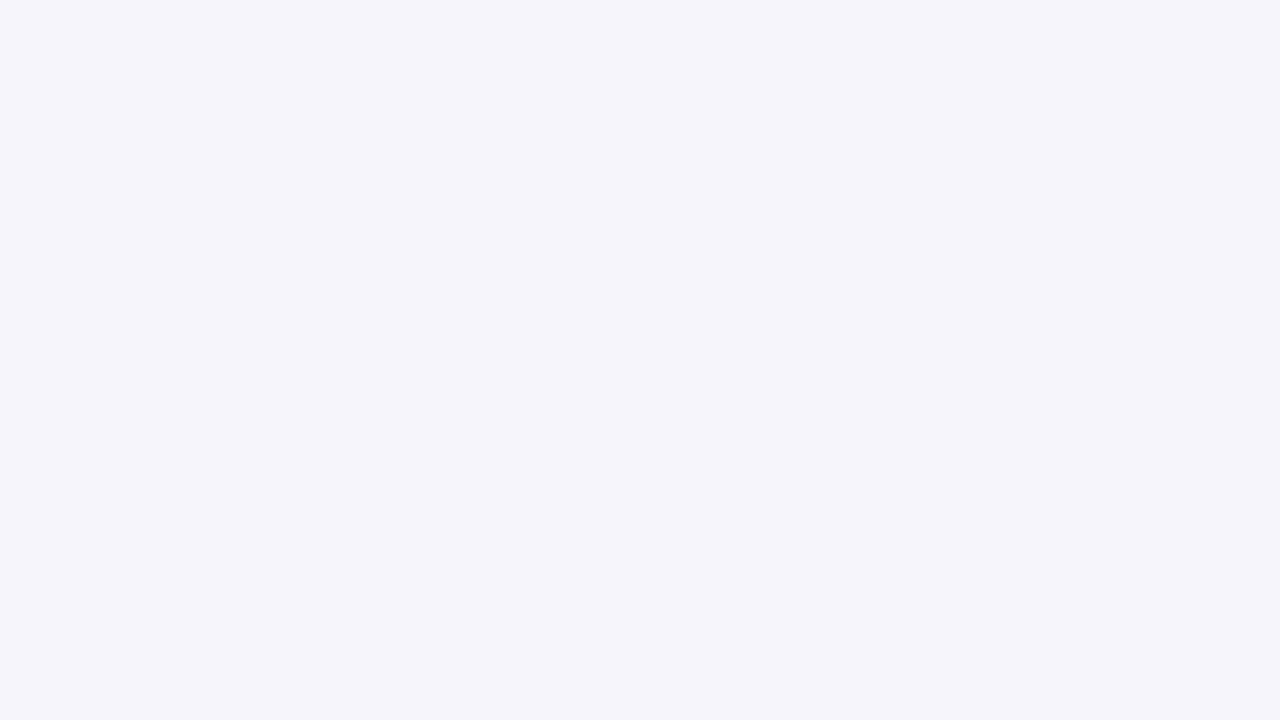

Password reset page loaded
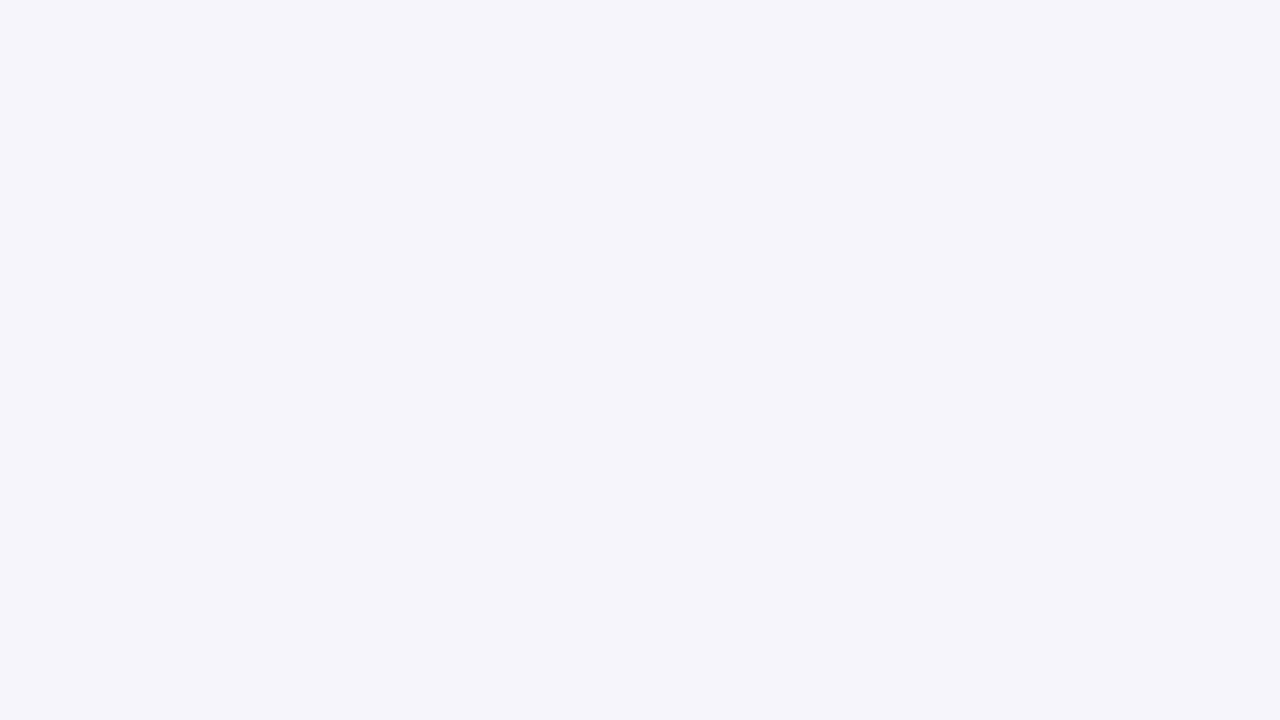

Clicked Cancel button on password reset page at (540, 432) on button[type='button']
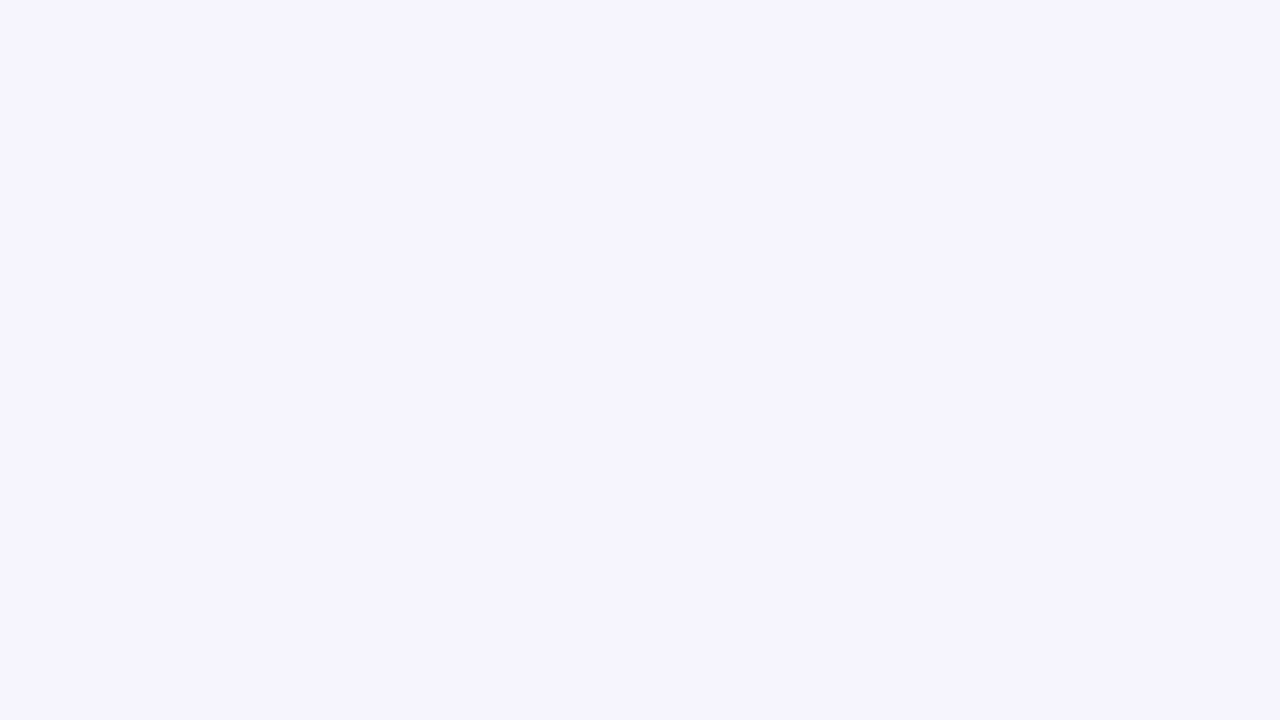

Successfully returned to login page
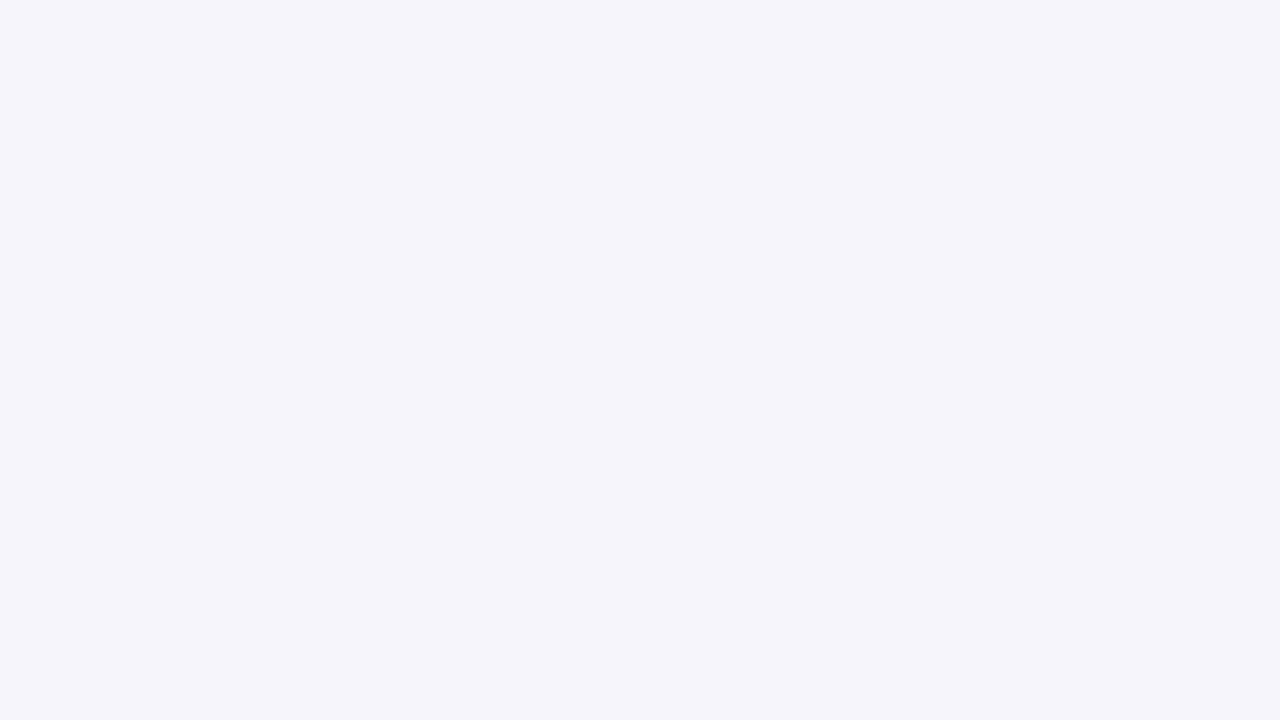

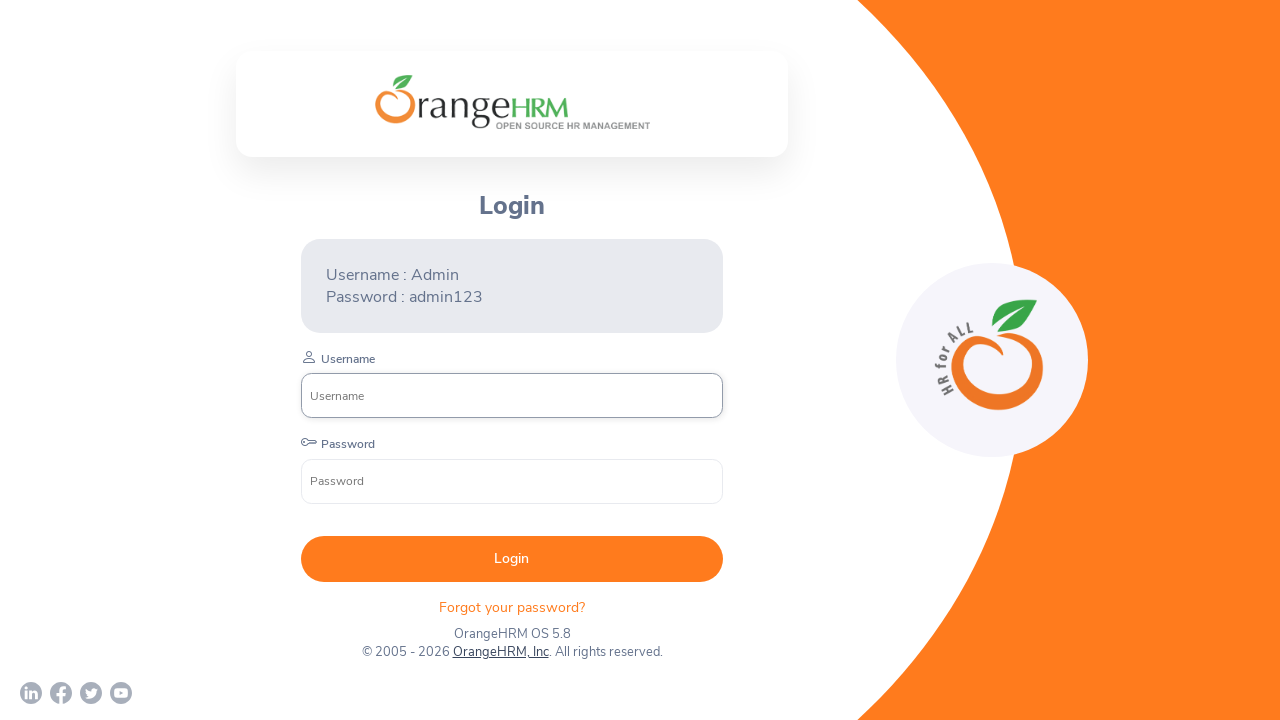